Tests HTML5 drag and drop using mouse movements to drag element from column A to column B and verify the swap

Starting URL: https://automationfc.github.io/drag-drop-html5/

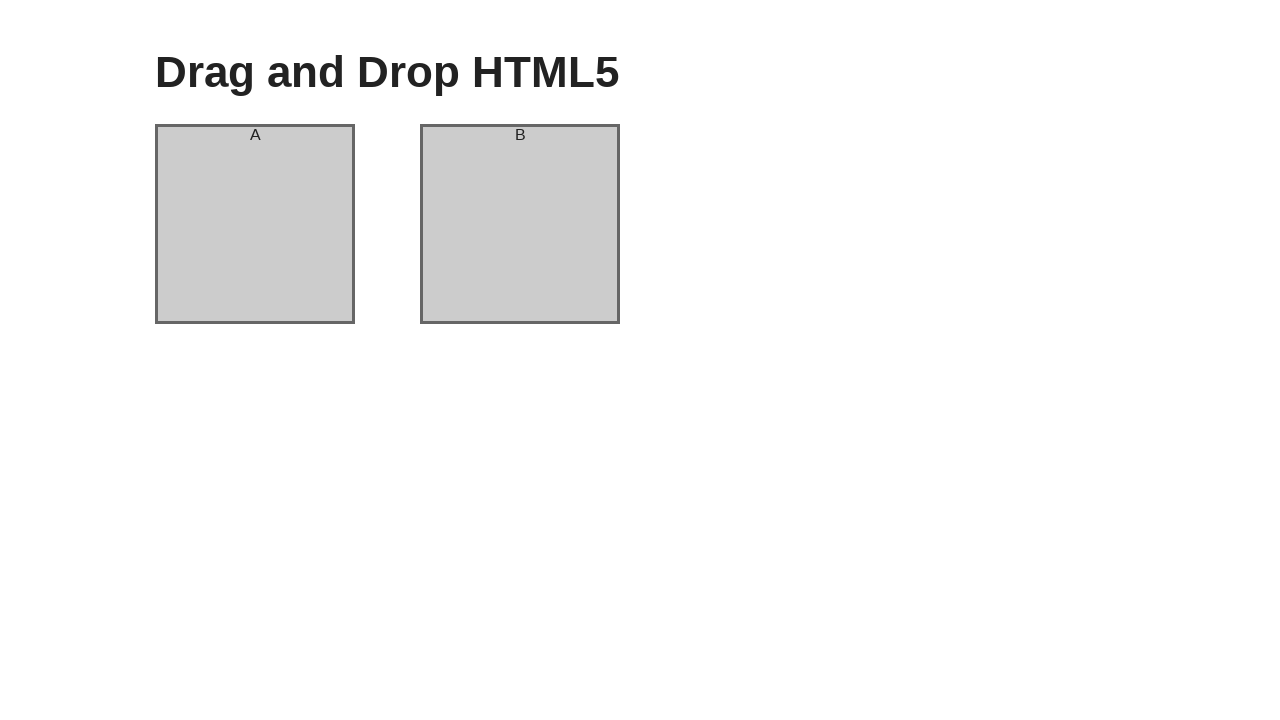

Located column A element
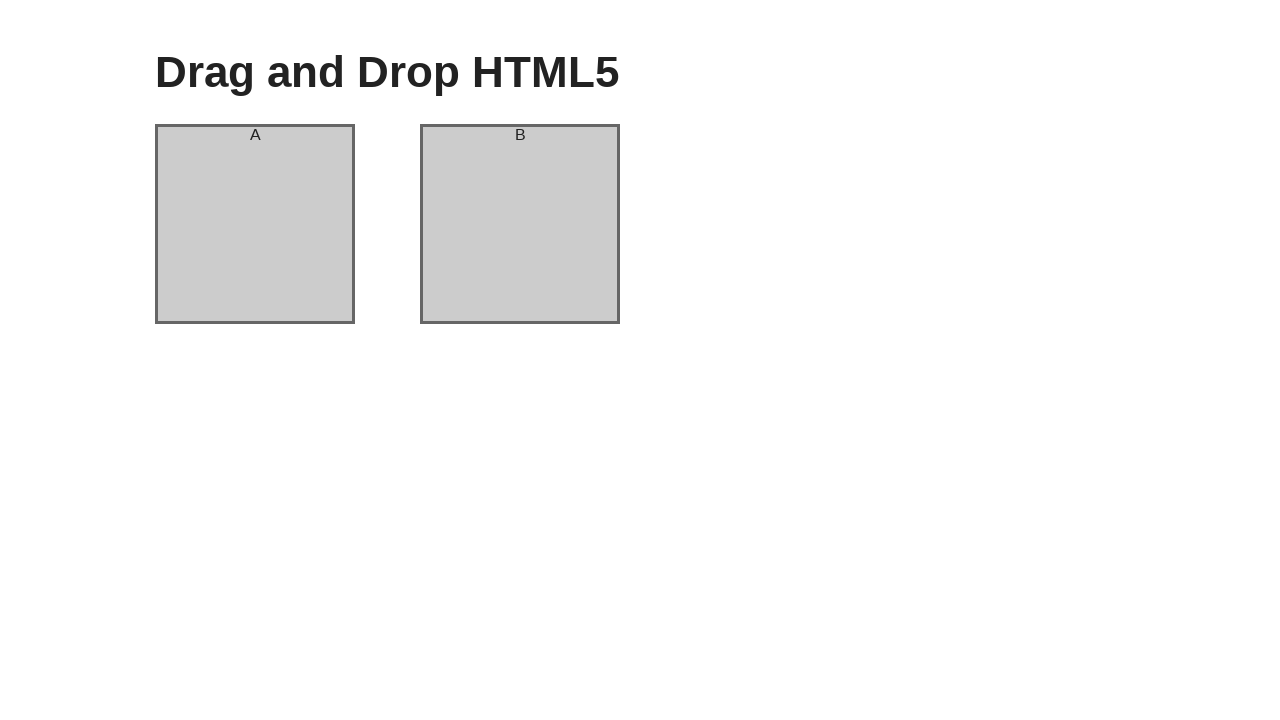

Located column B element
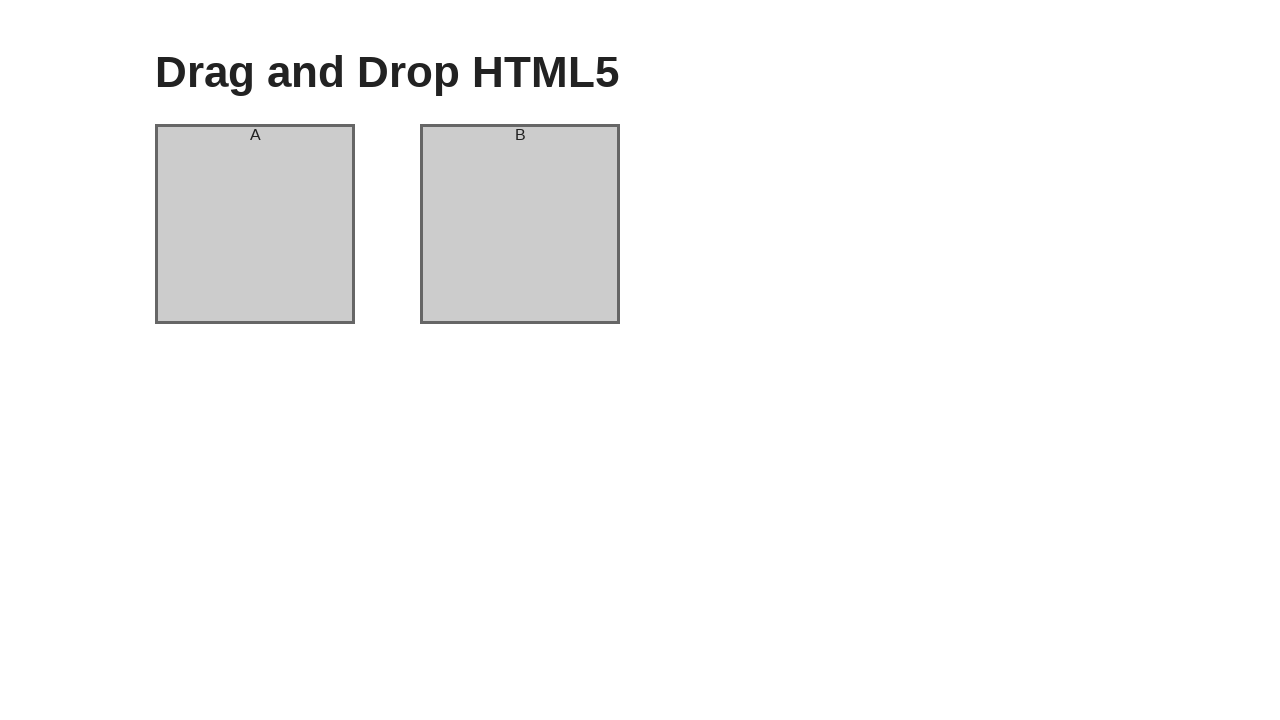

Dragged element from column A to column B at (520, 224)
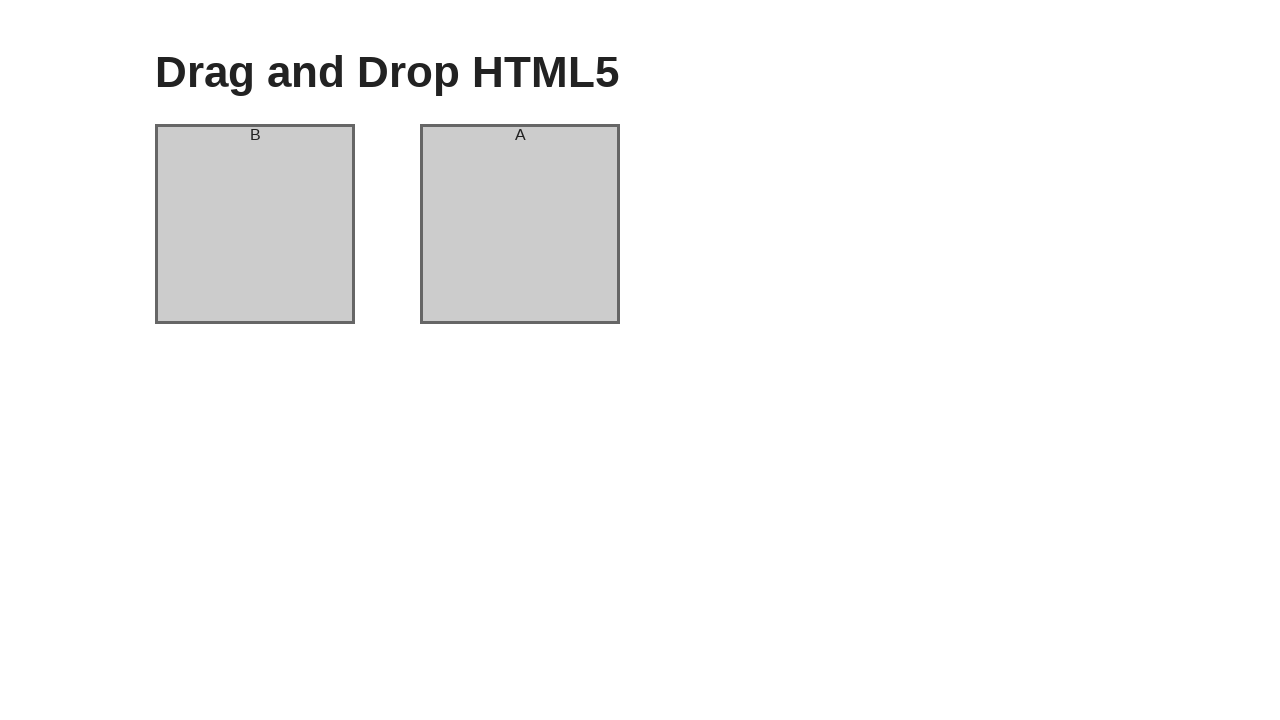

Waited for drag operation to complete (1000ms)
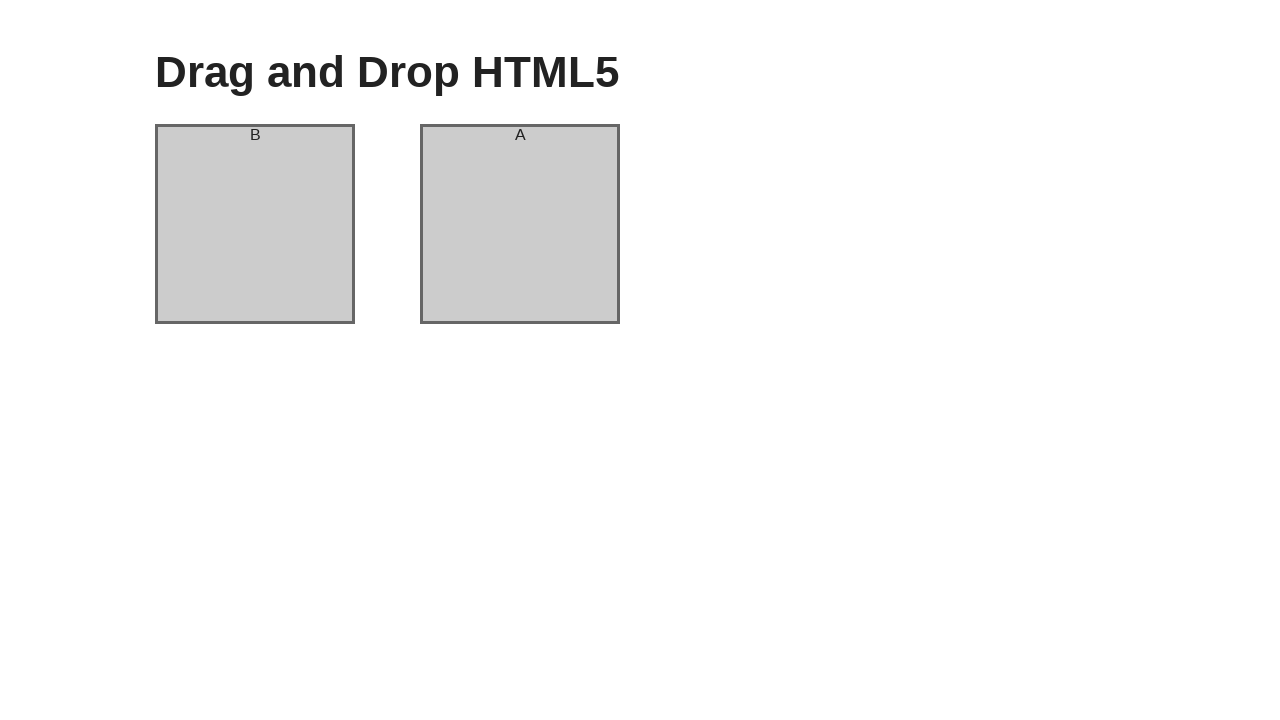

Verified column A now contains header 'B'
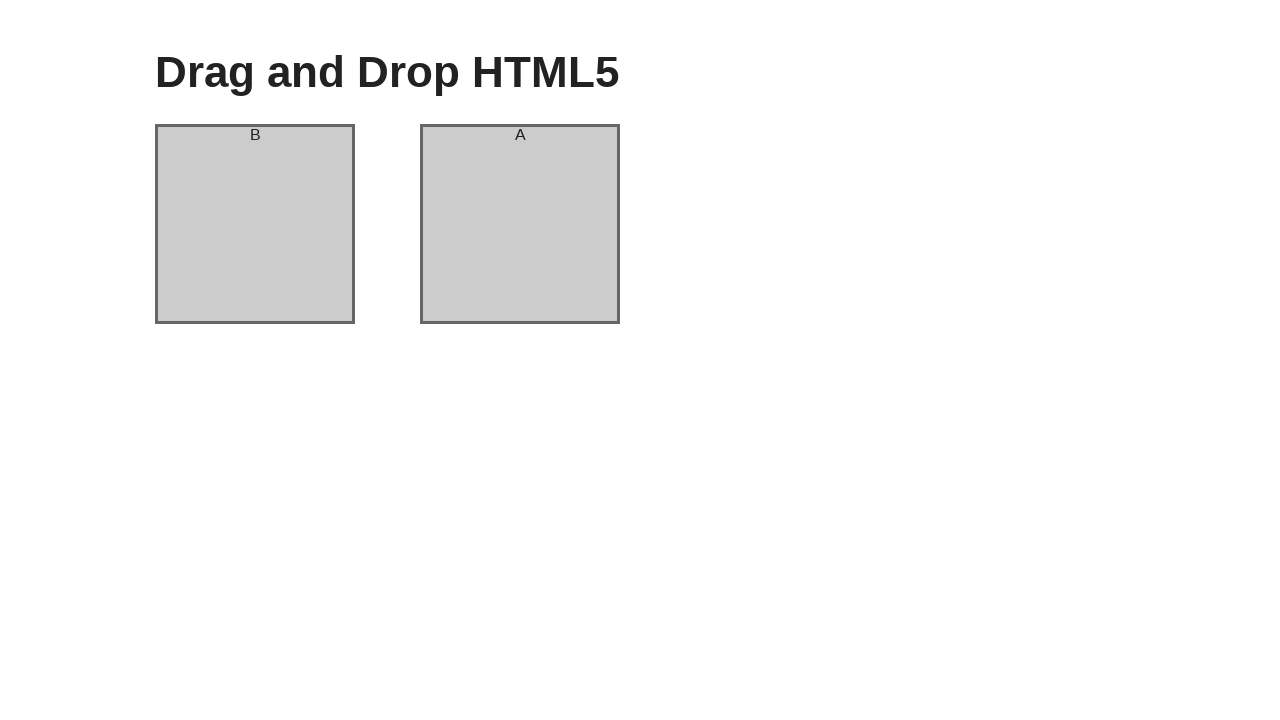

Verified column B now contains header 'A'
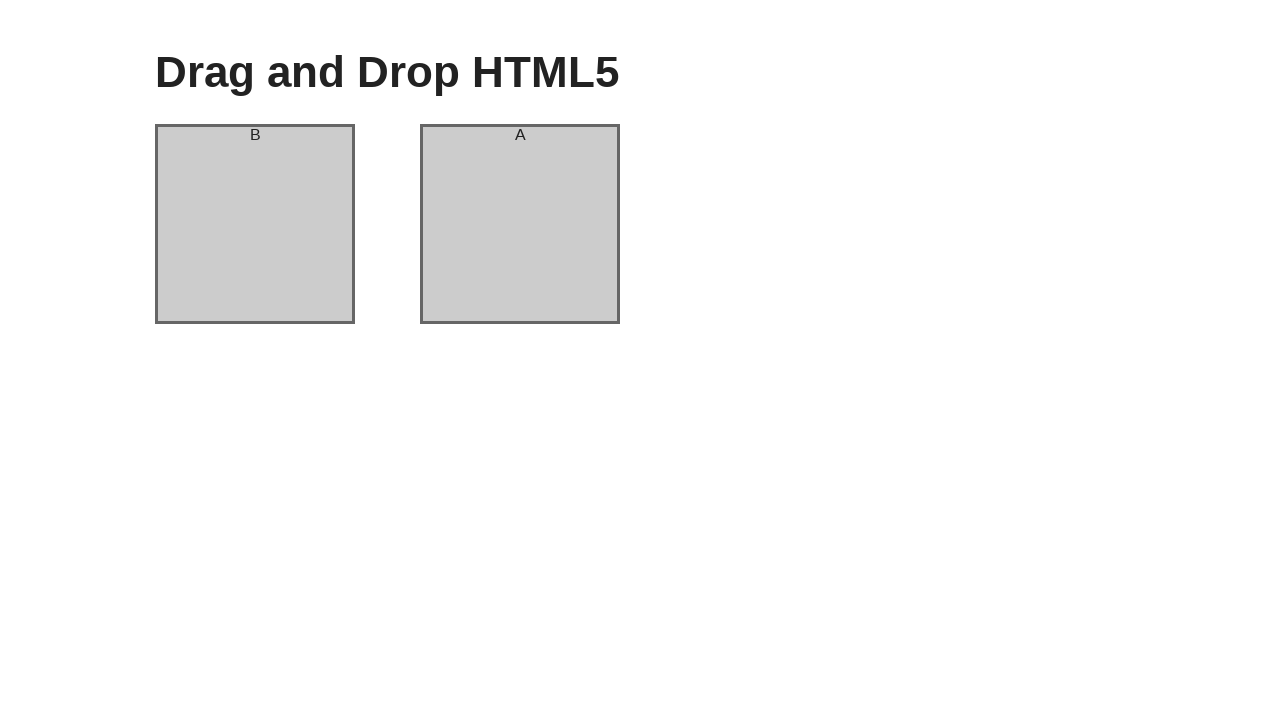

Dragged element from column A back to column B (reverse operation) at (520, 224)
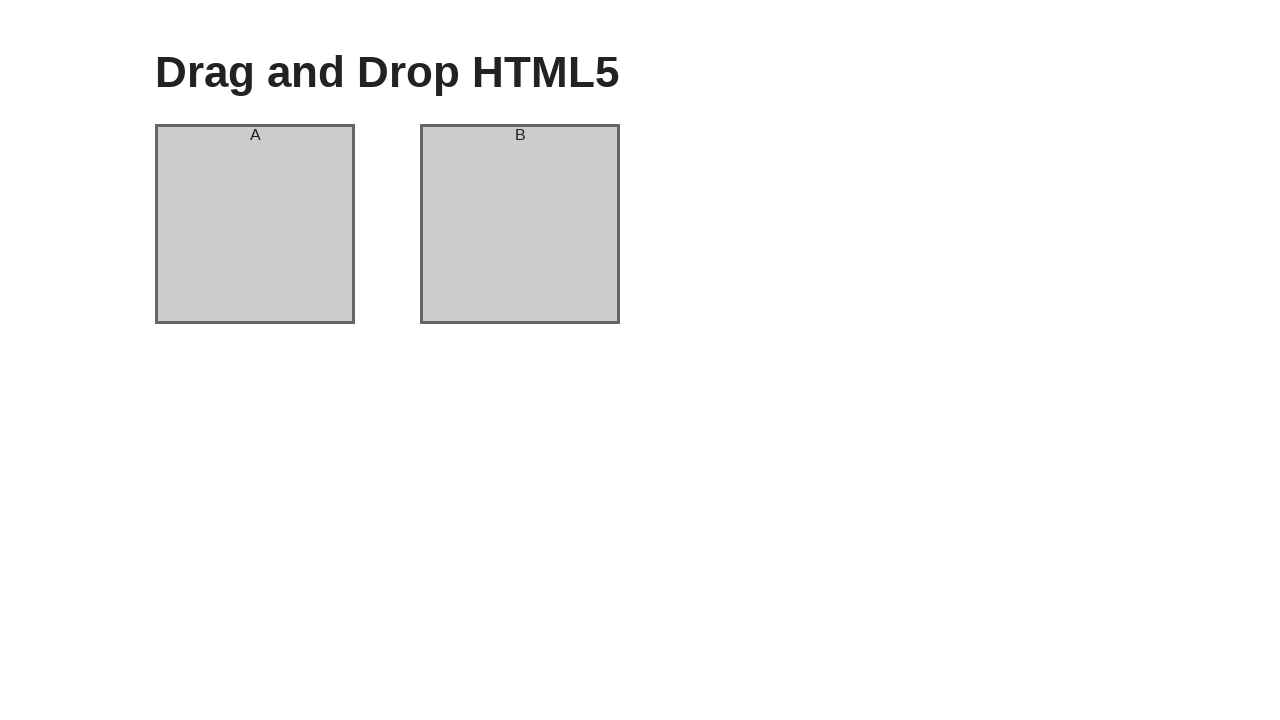

Waited for reverse drag operation to complete (1000ms)
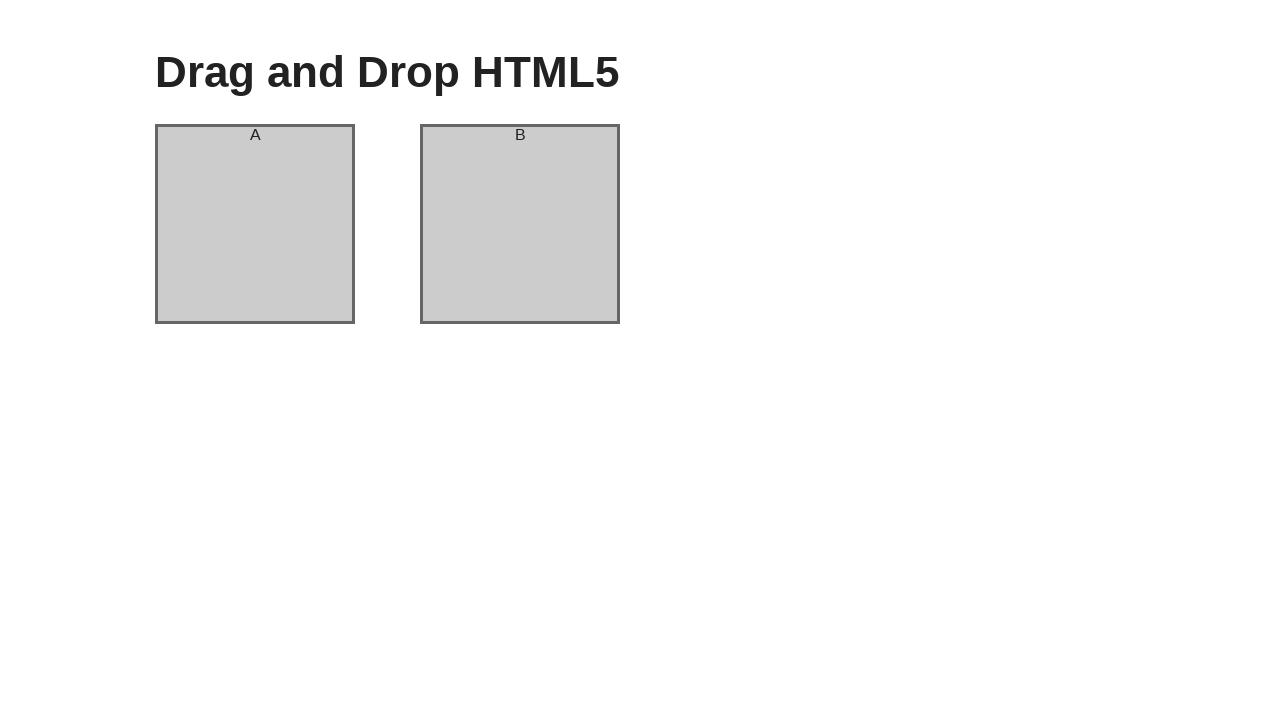

Verified column A is back to header 'A'
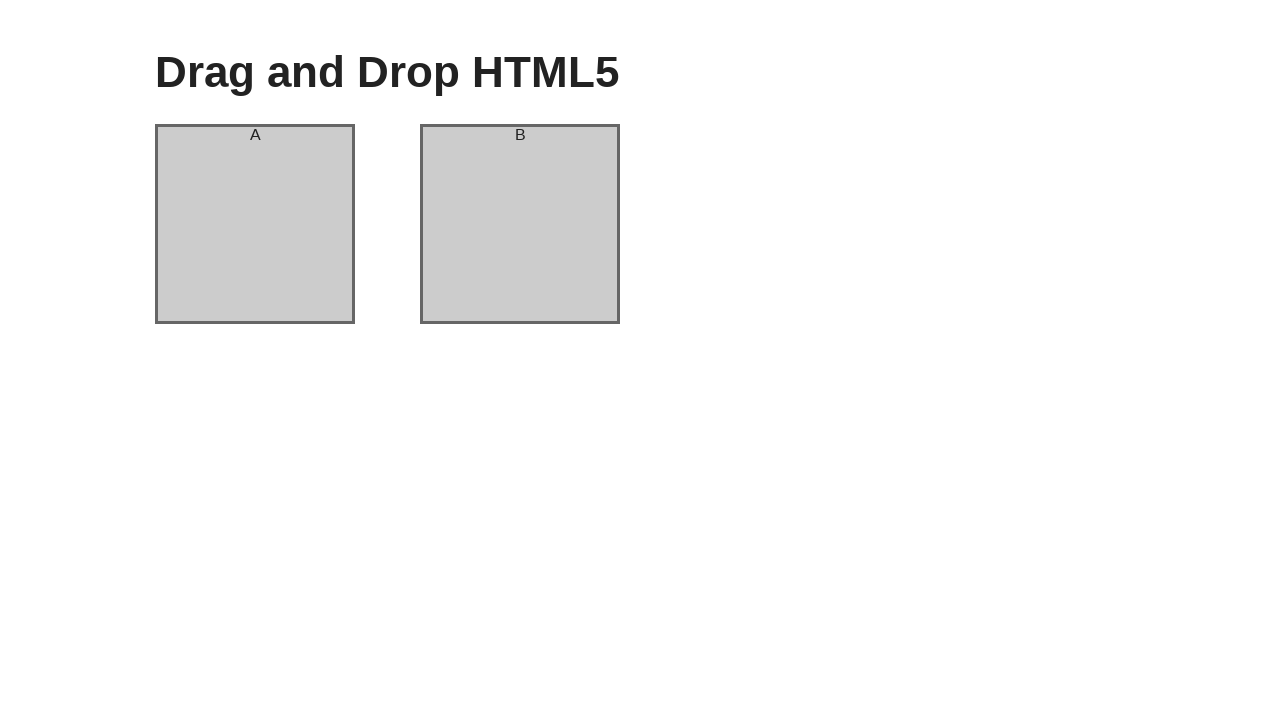

Verified column B is back to header 'B'
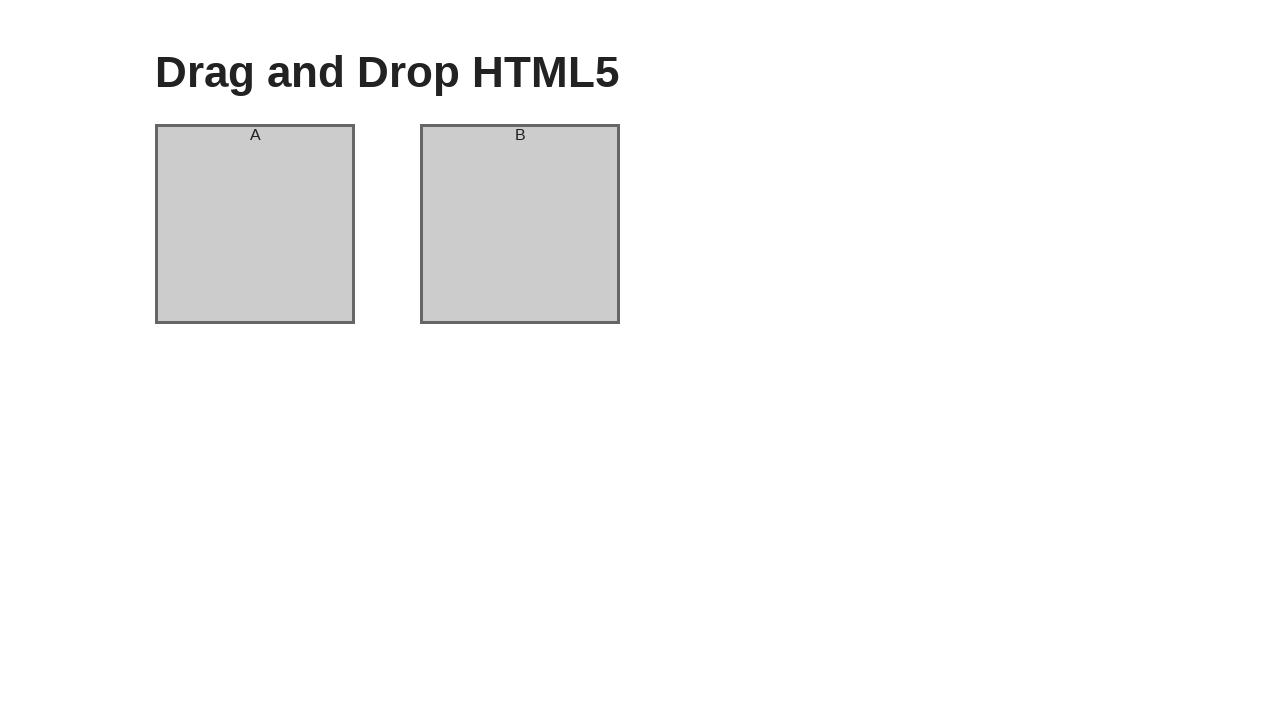

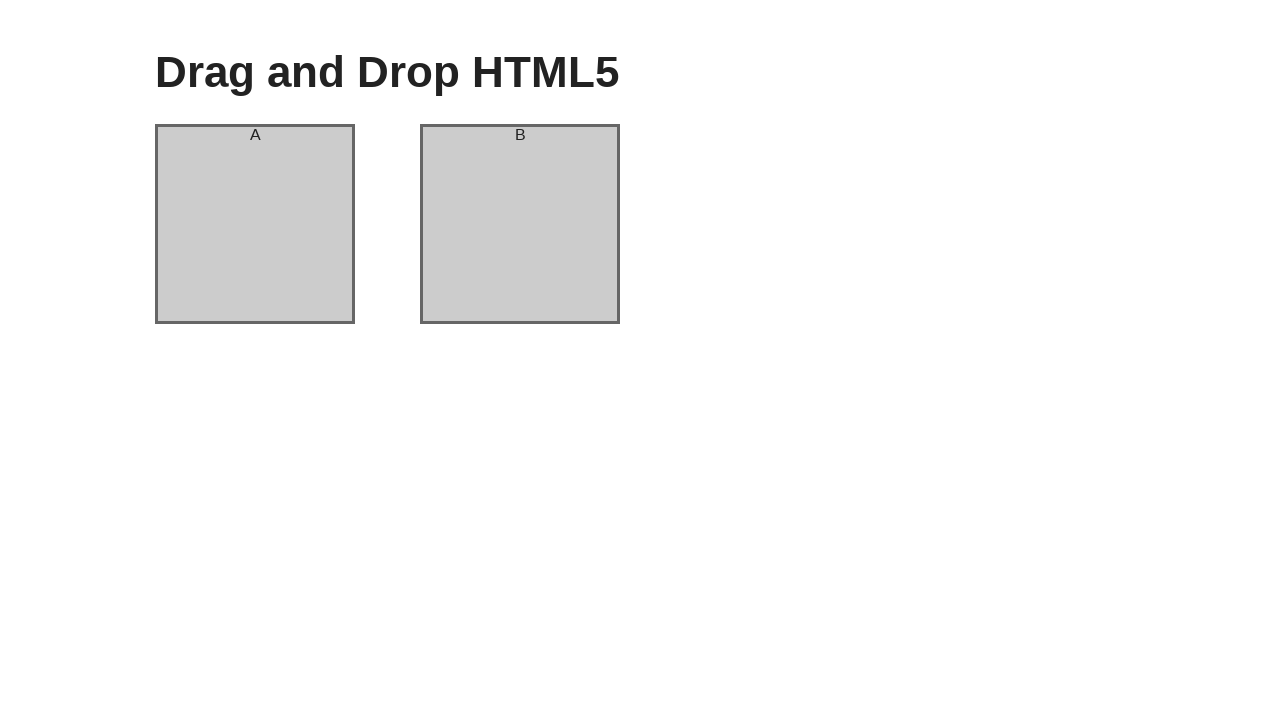